Tests filtering todos by clicking the 'Active' filter button shows only active todos

Starting URL: https://todomvc.com/examples/typescript-angular/#/

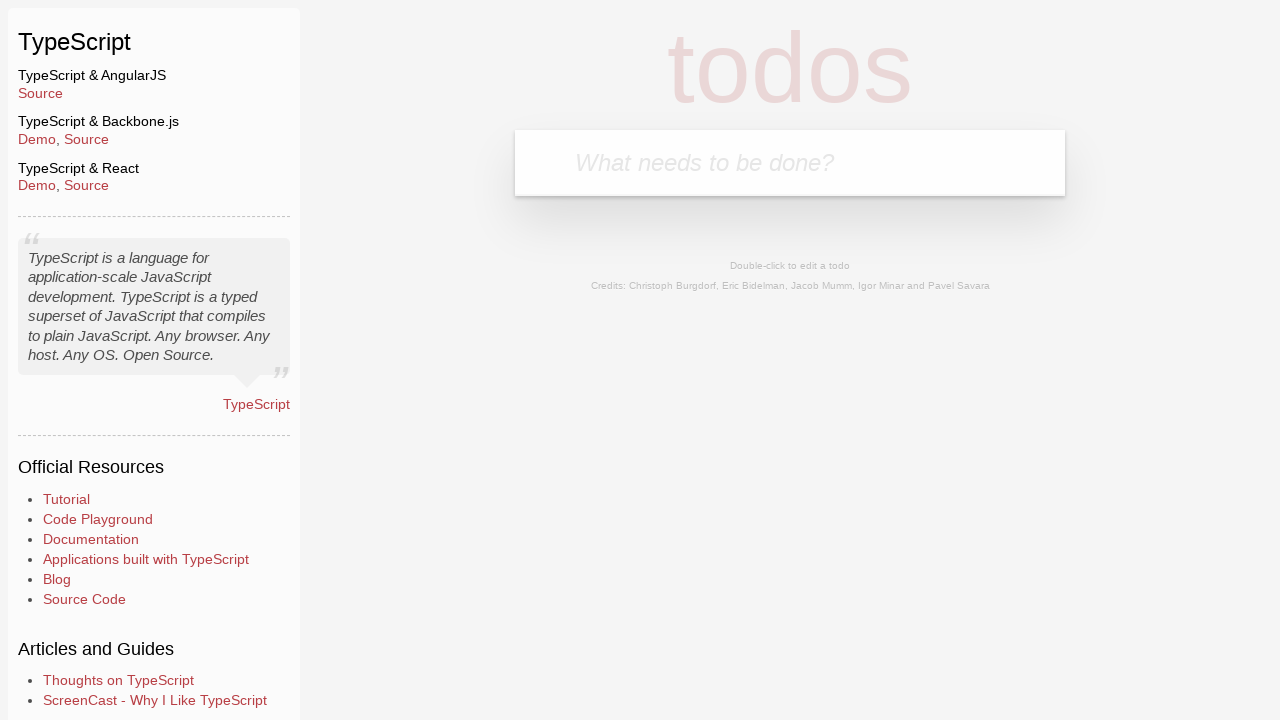

Filled new todo input with 'Example1' on .new-todo
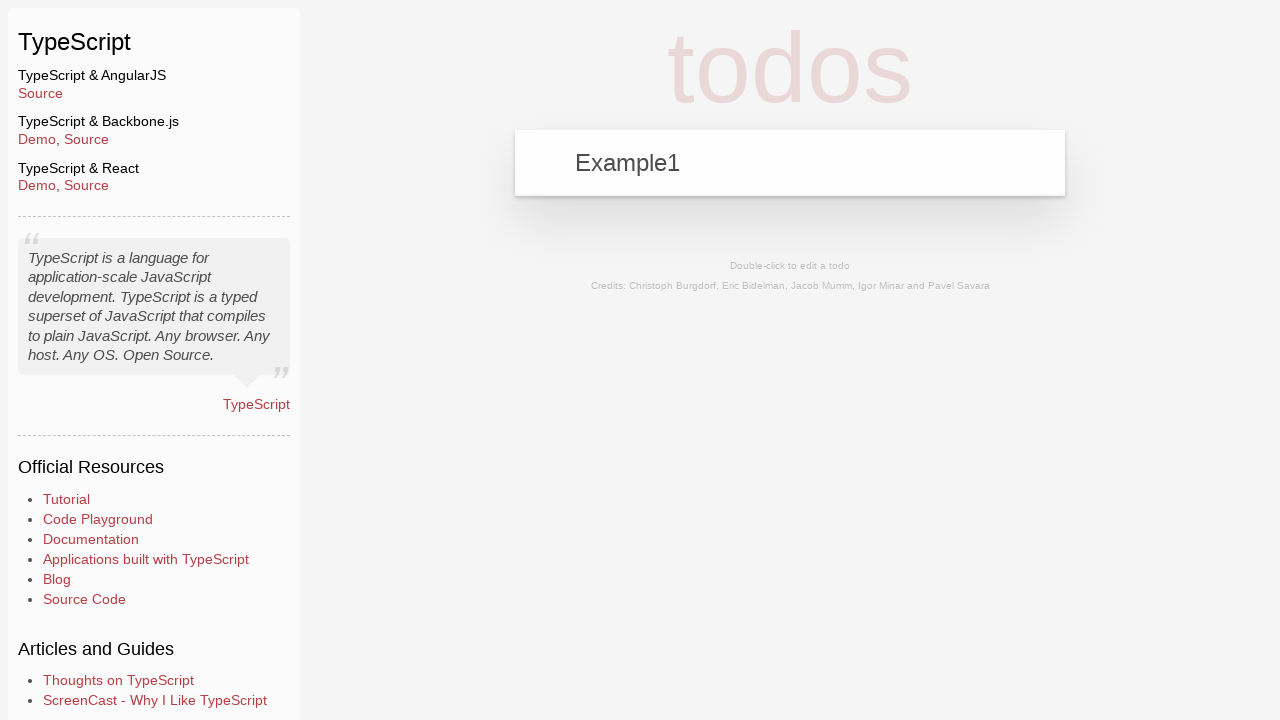

Pressed Enter to add first todo 'Example1' on .new-todo
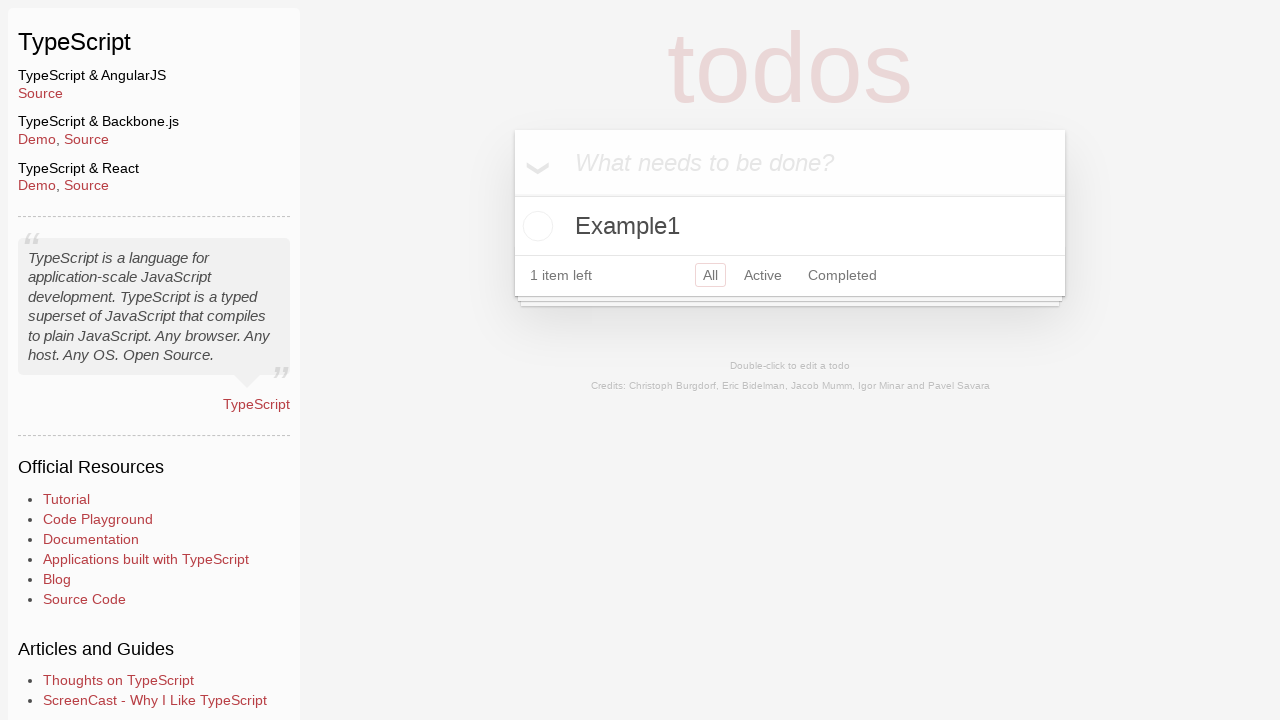

Filled new todo input with 'Example2' on .new-todo
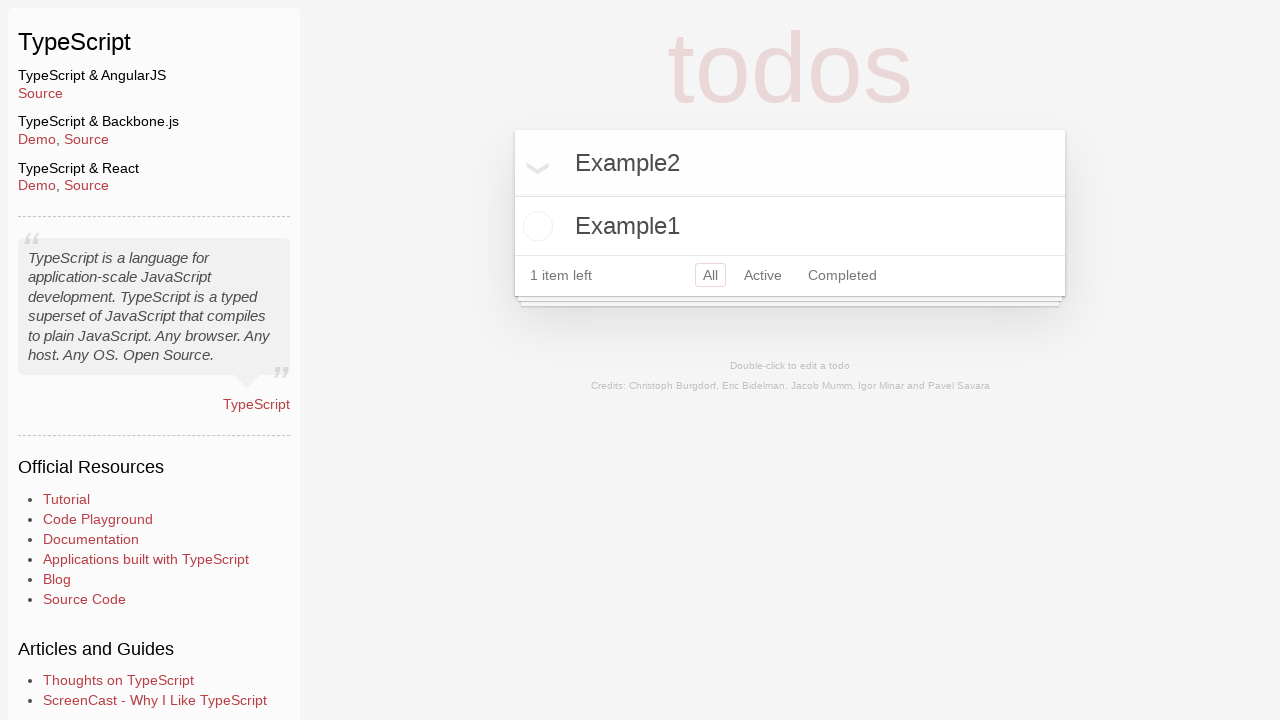

Pressed Enter to add second todo 'Example2' on .new-todo
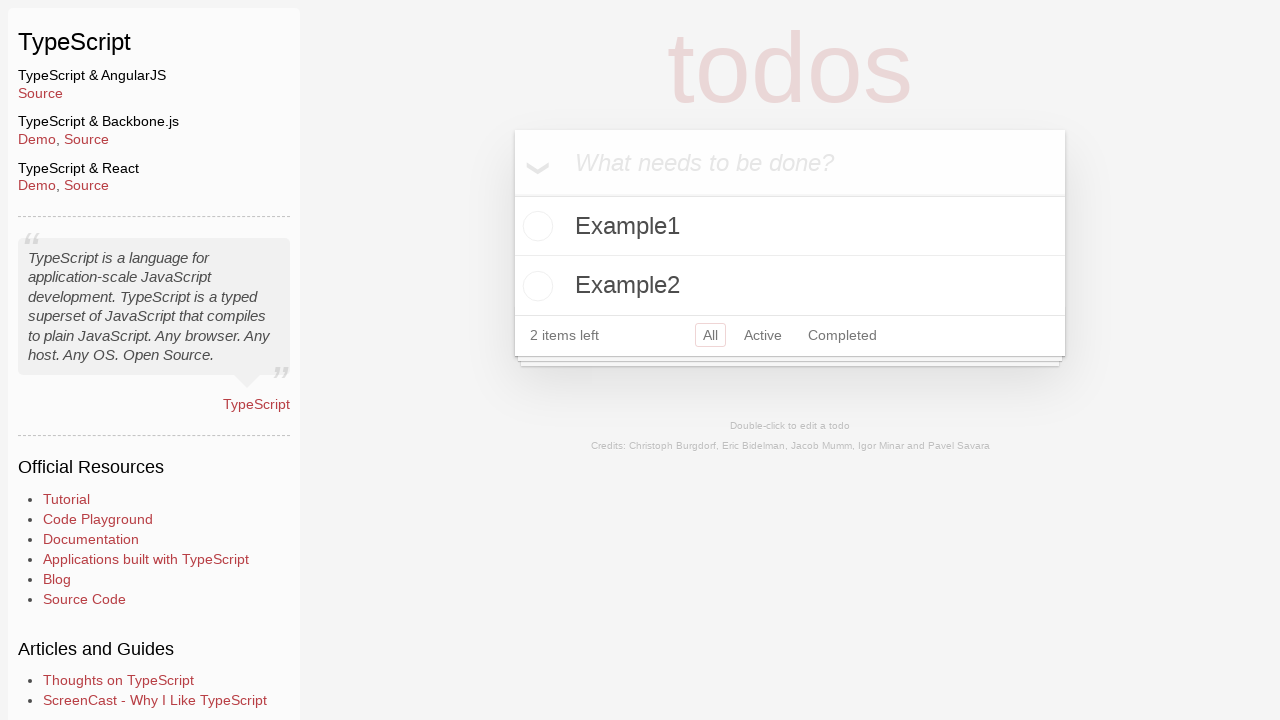

Clicked toggle button to mark 'Example2' as completed at (535, 286) on li:has-text('Example2') .toggle
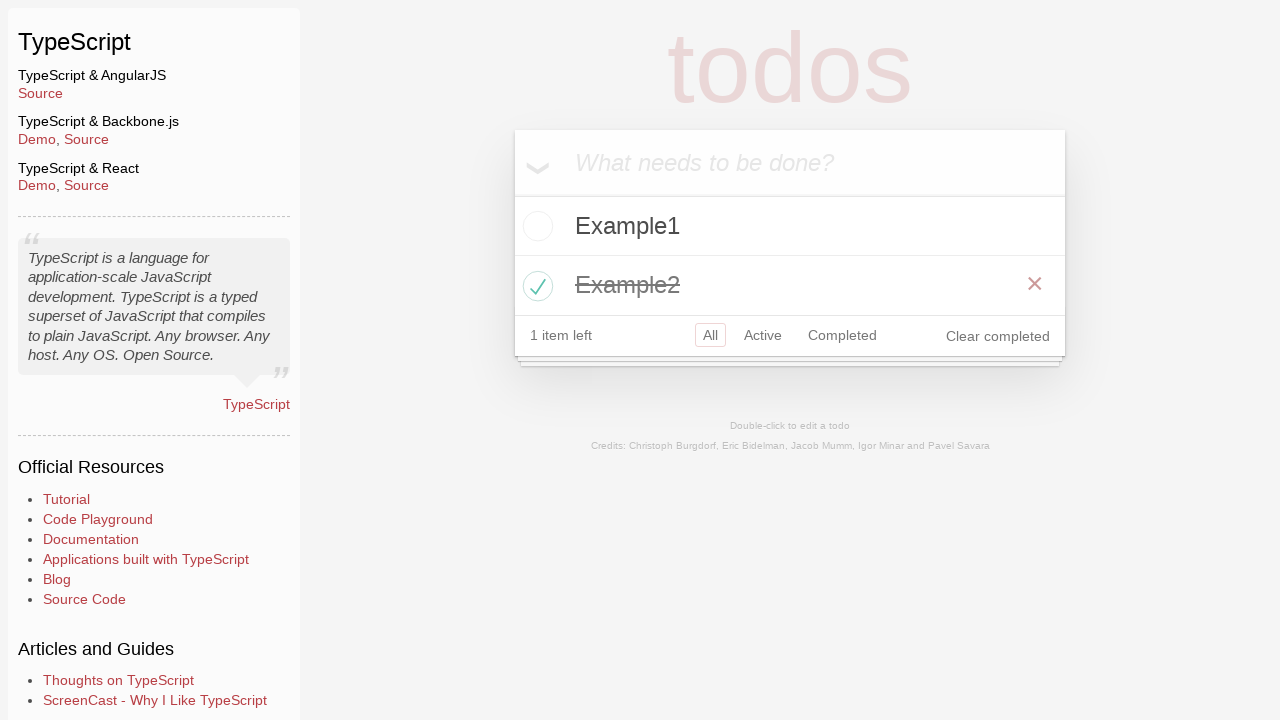

Clicked 'Active' filter button to show only active todos at (763, 335) on a:has-text('Active')
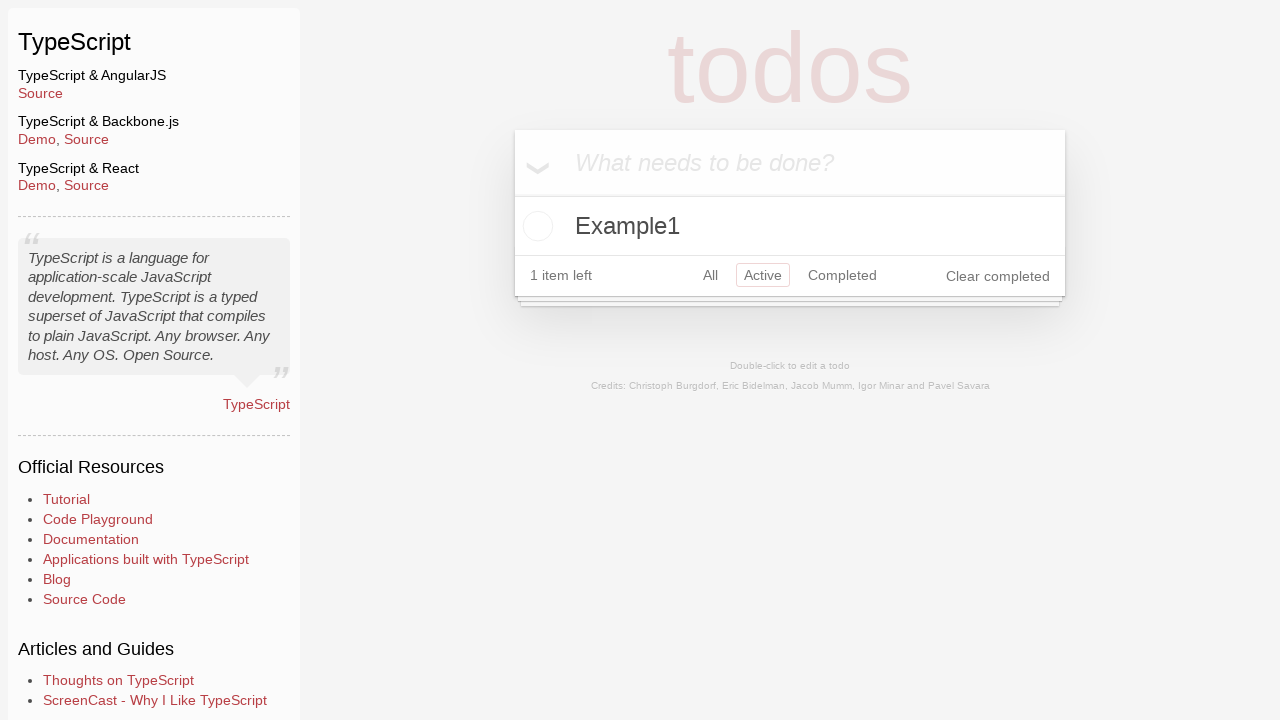

Verified active todo 'Example1' is visible after filtering
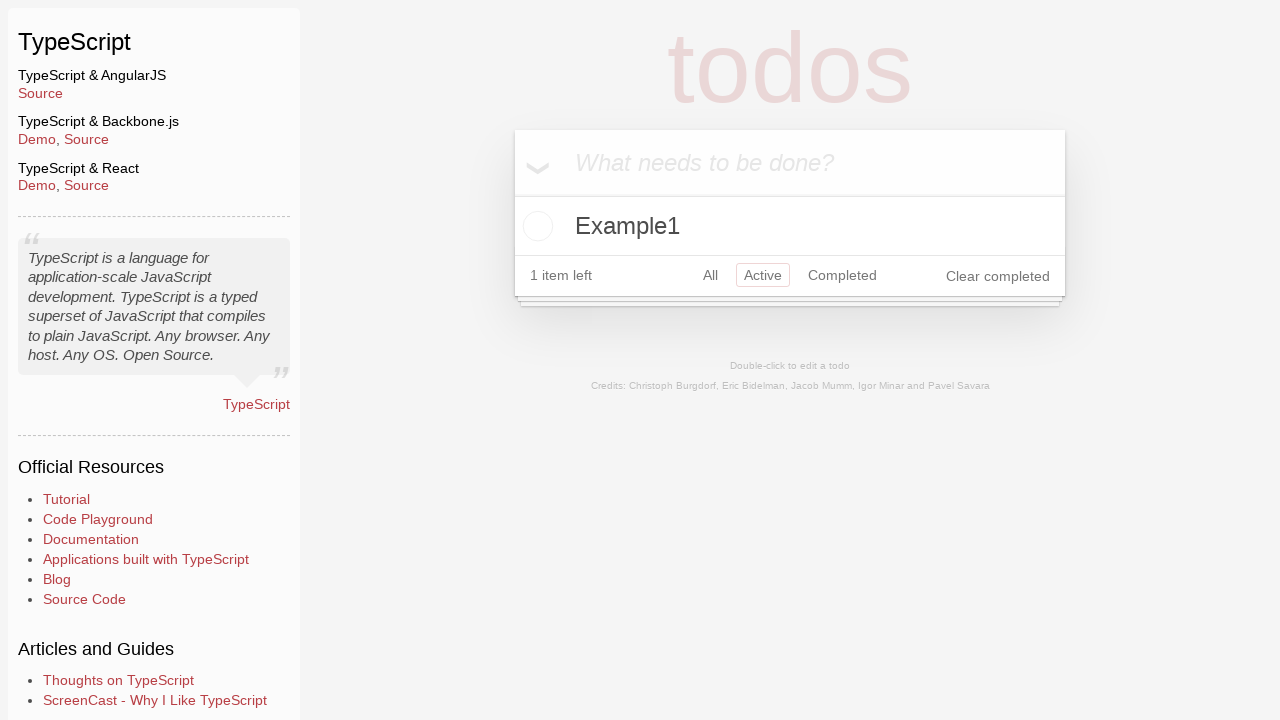

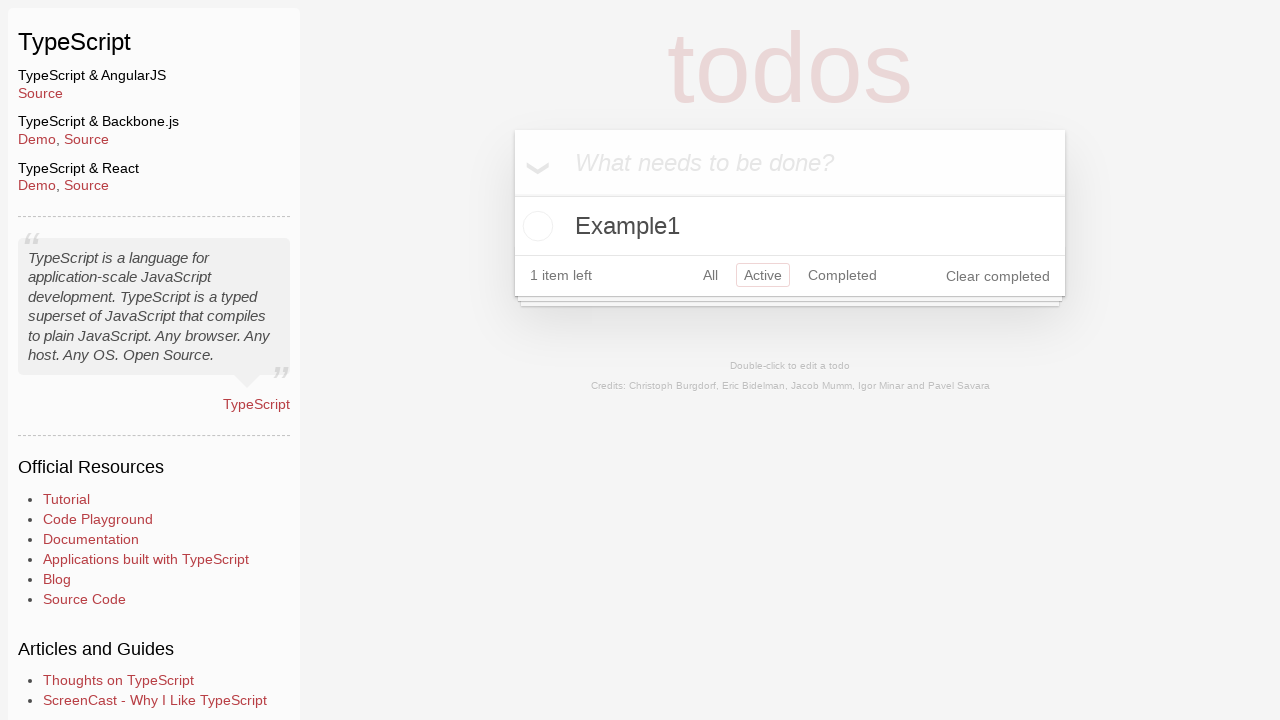